Tests new user registration on Ace Online Shoe Portal by navigating through the menu, opening the registration form, and filling out all required fields including first name, last name, email, contact number, username, and password before submitting.

Starting URL: https://anupdamoda.github.io/AceOnlineShoePortal/index.html

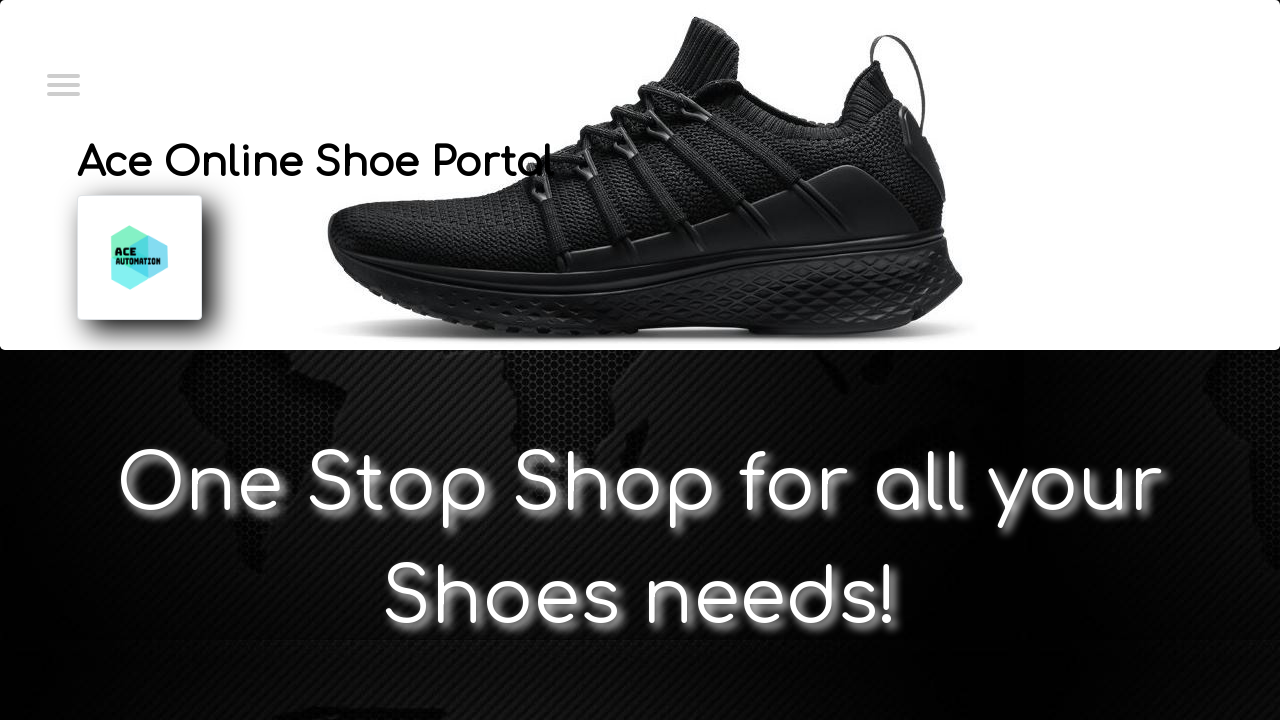

Menu toggle checkbox selector found and ready
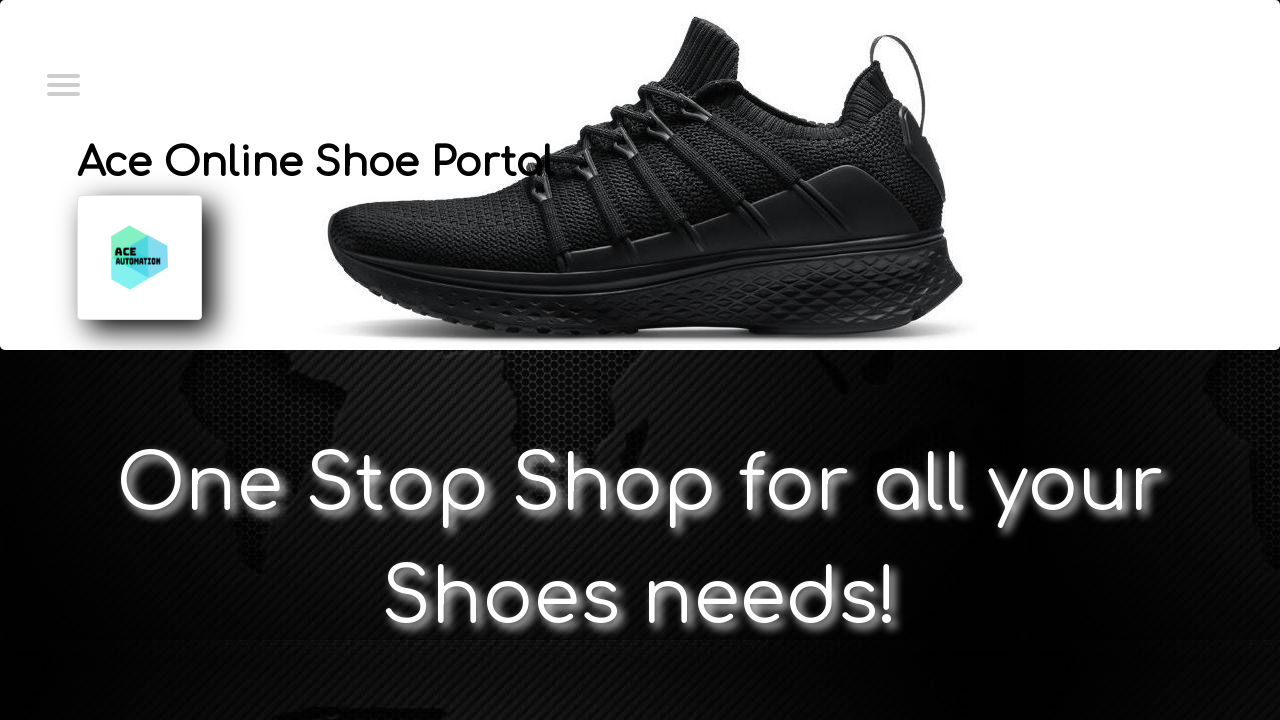

Clicked menu toggle checkbox to open navigation menu at (62, 83) on #menuToggle > input[type=checkbox]
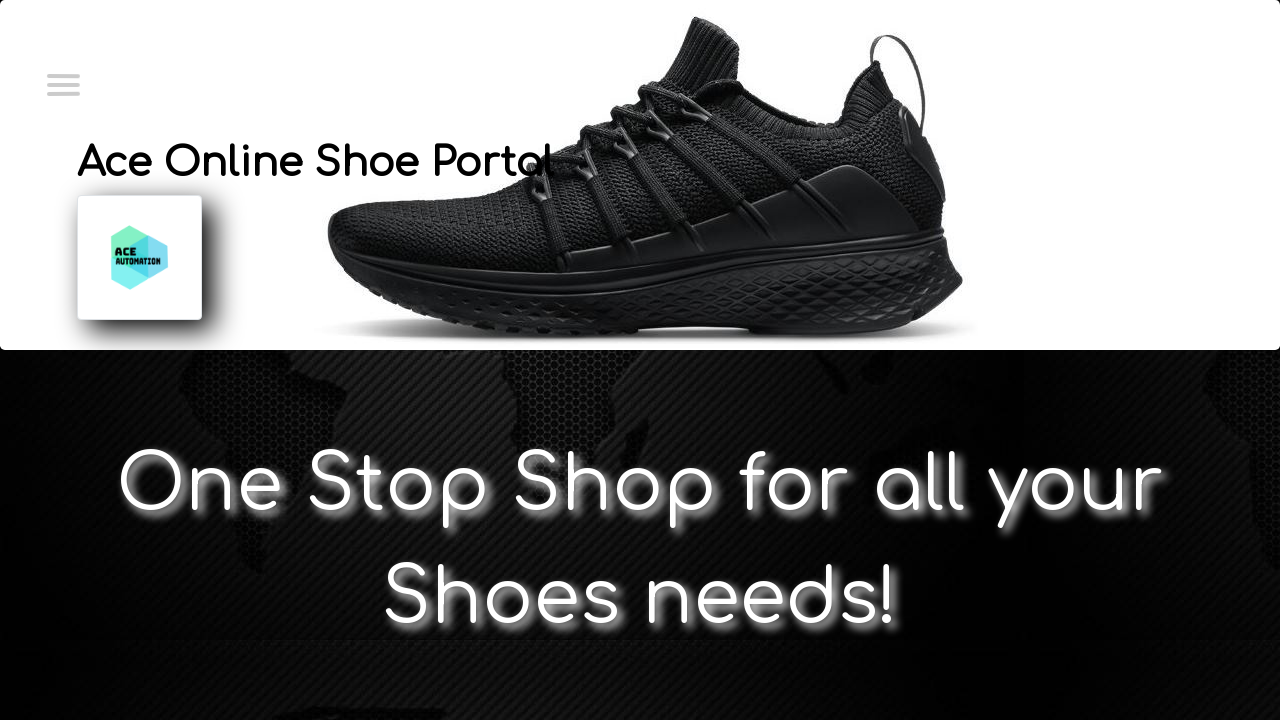

Clicked second menu item in navigation at (147, 90) on #menu > a:nth-child(2) > li
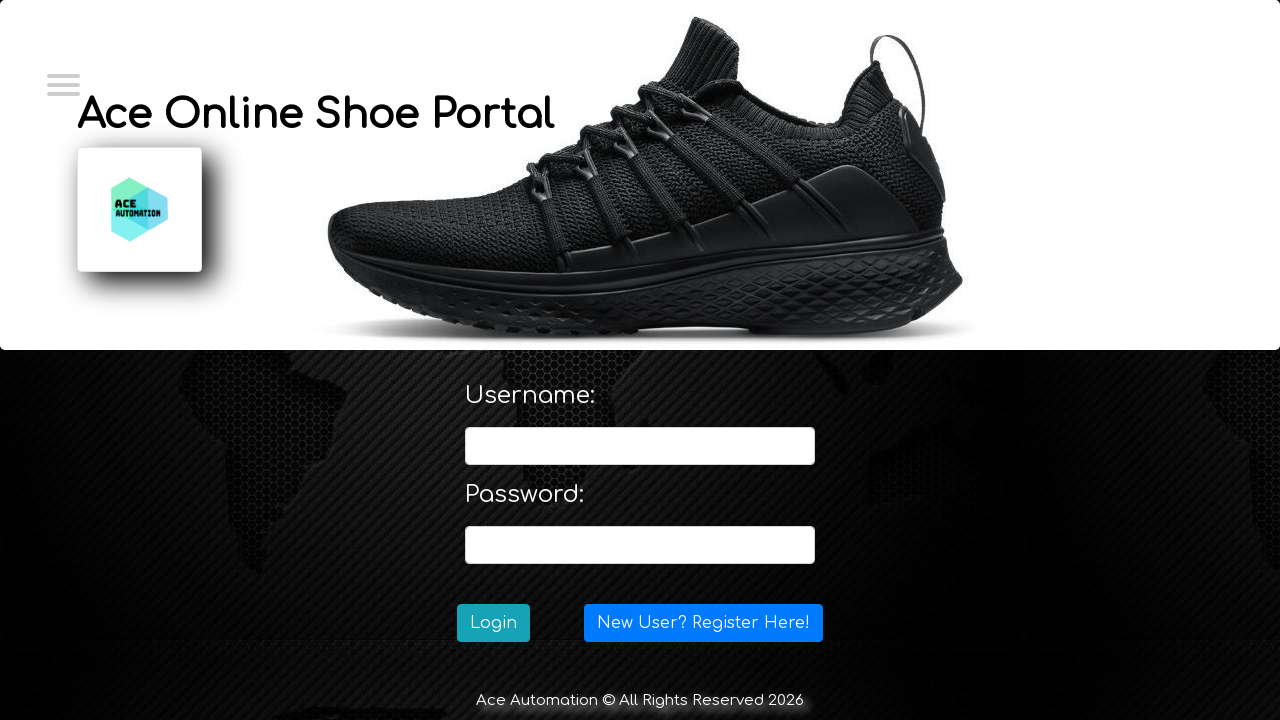

New Registration option loaded and ready
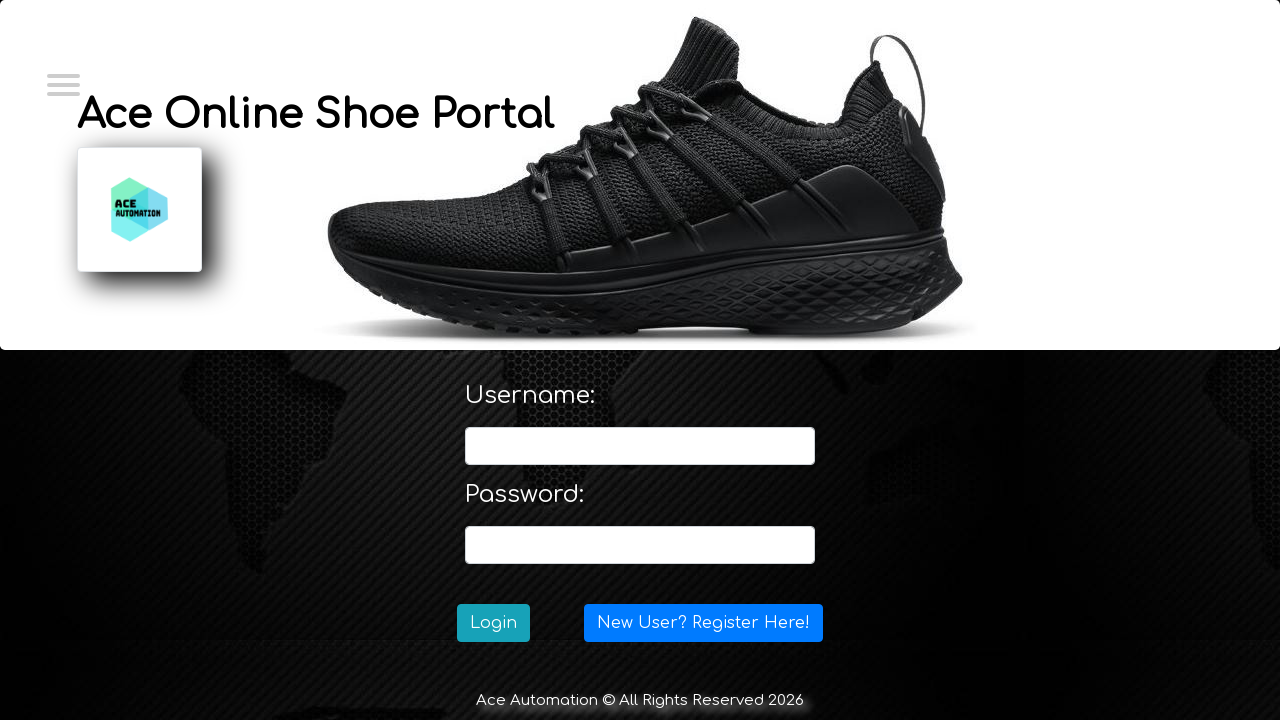

Clicked New Registration option to open registration form at (704, 623) on #NewRegistration
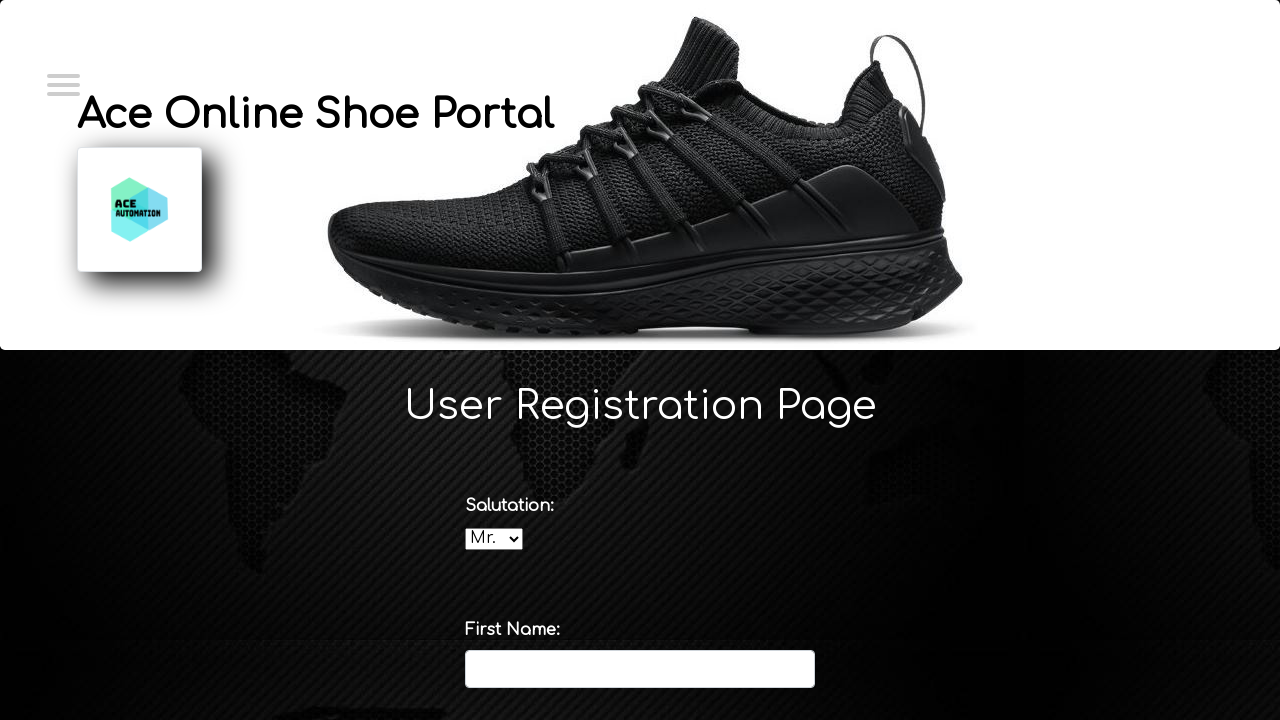

Entered first name 'Marcus' in registration form on #firstname
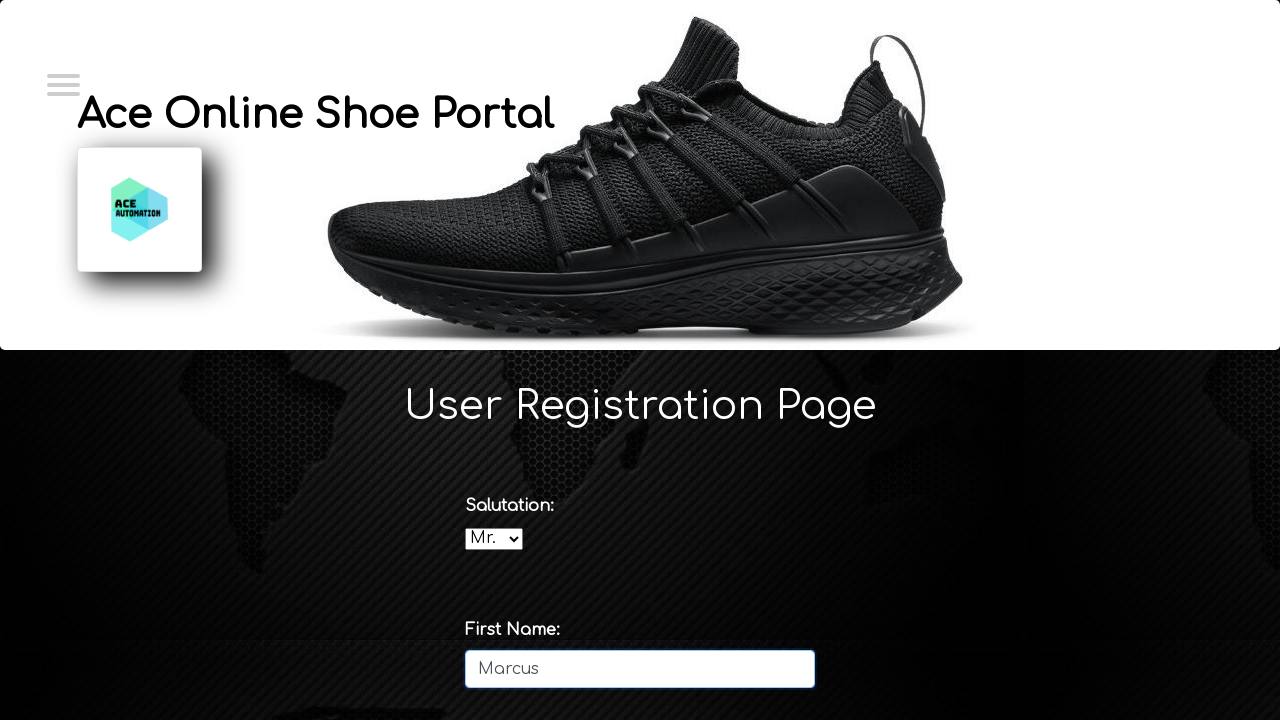

Entered last name 'Wellington' in registration form on #lastname
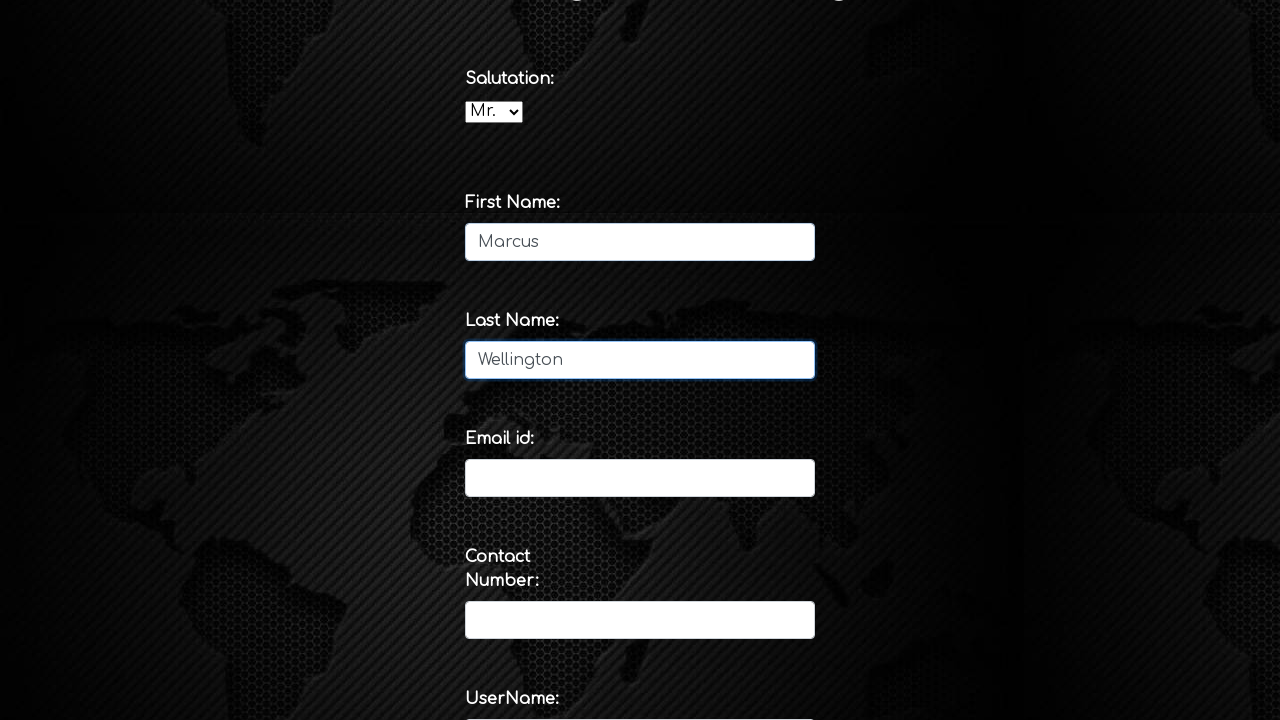

Entered email address 'marcus.wellington@testmail.com' in registration form on #emailId
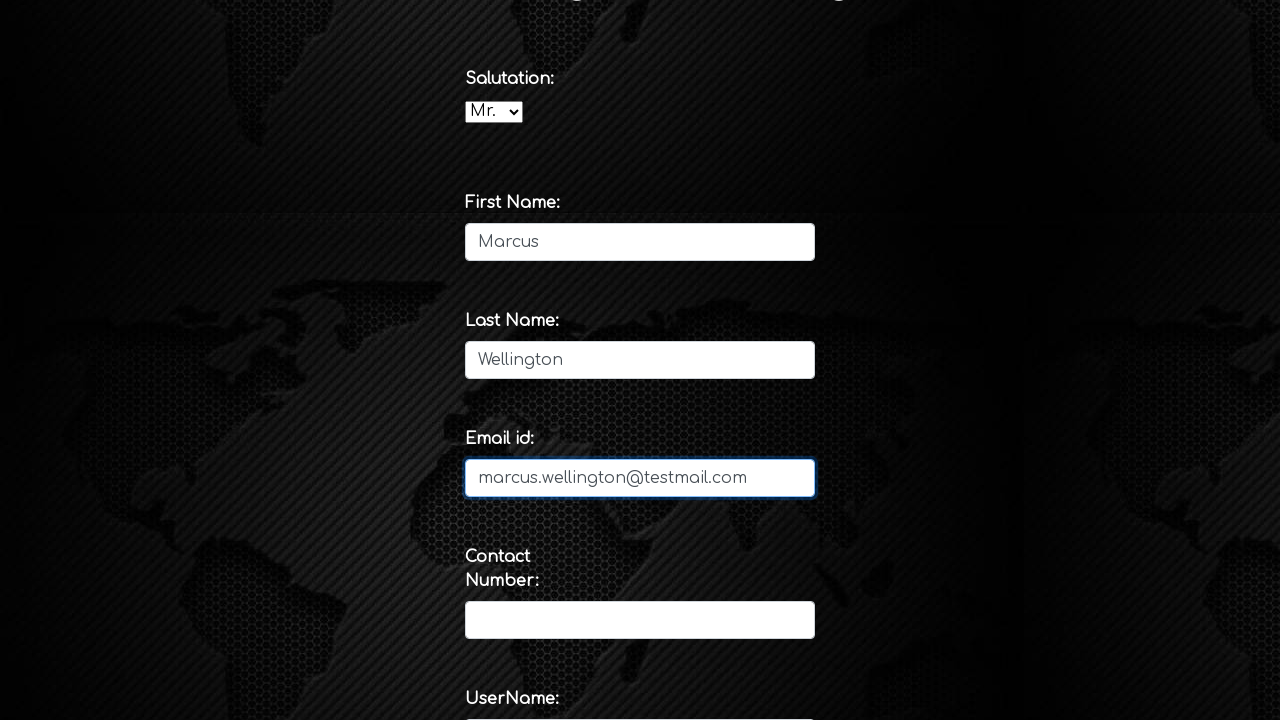

Entered contact number '0412789456' in registration form on #contactNumber
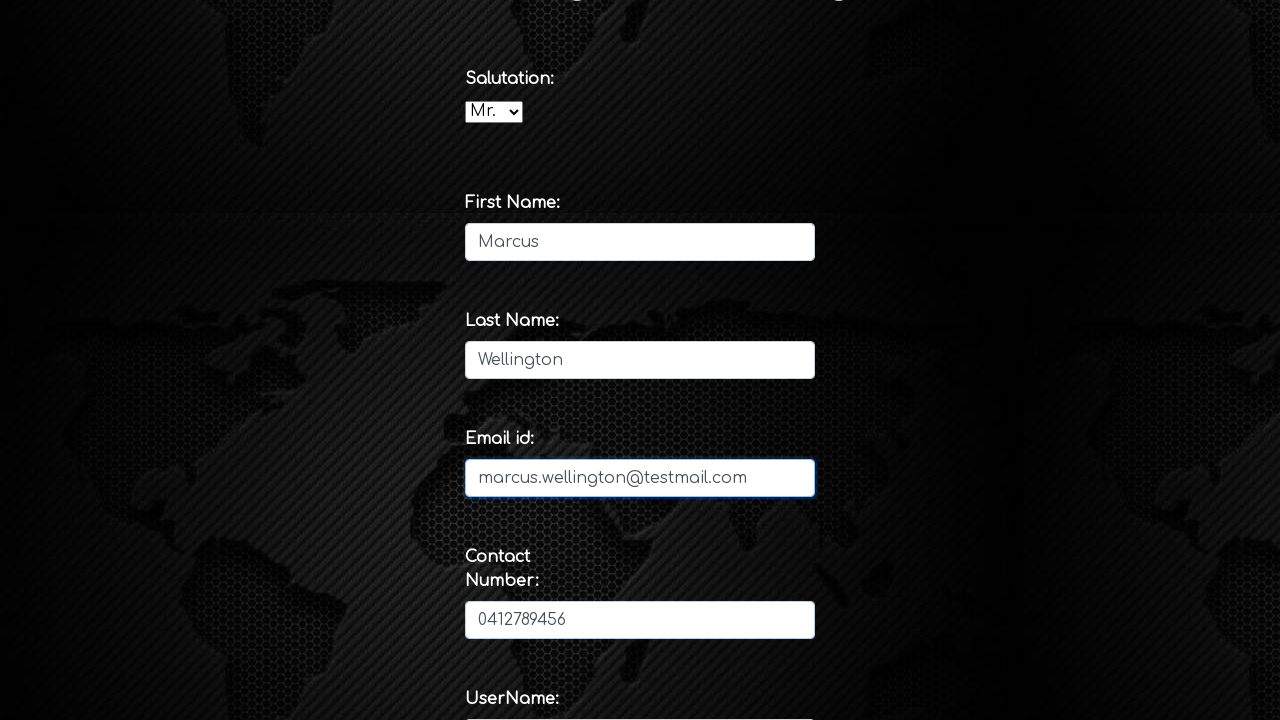

Entered username 'marcus.wellington@testmail.com' in registration form on #usr
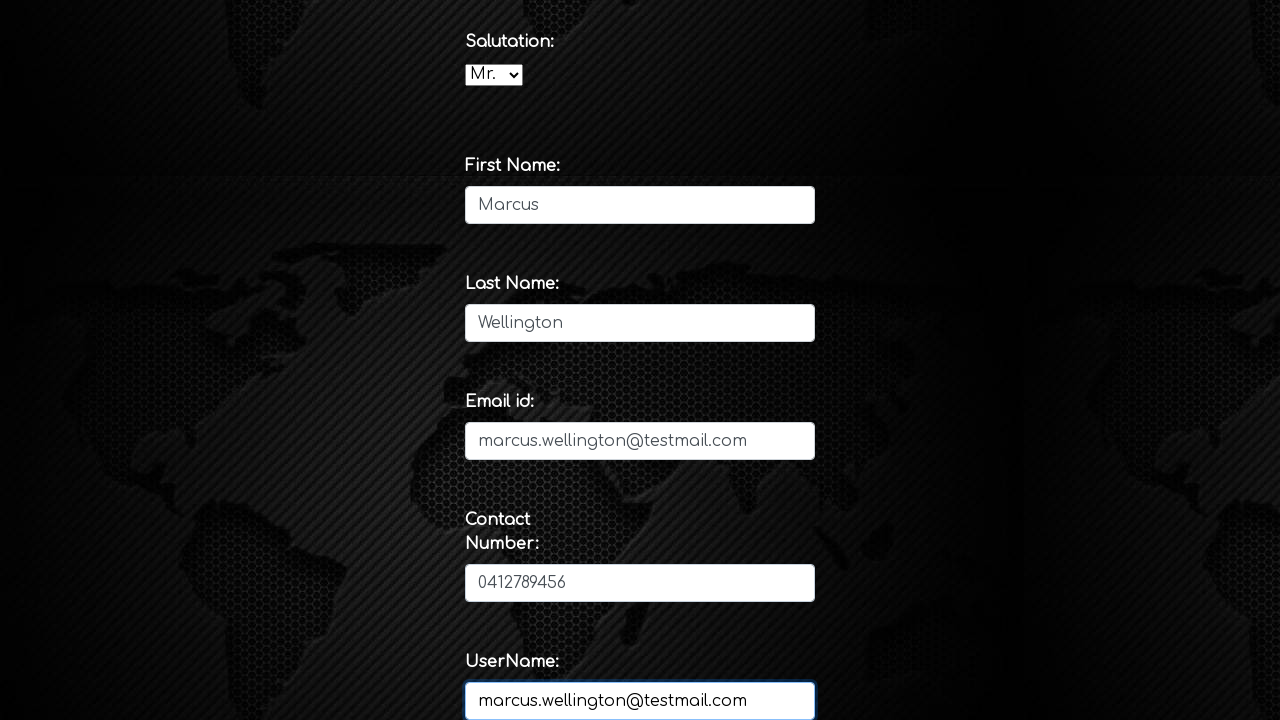

Entered password 'SecurePass123!' in registration form on #pwd
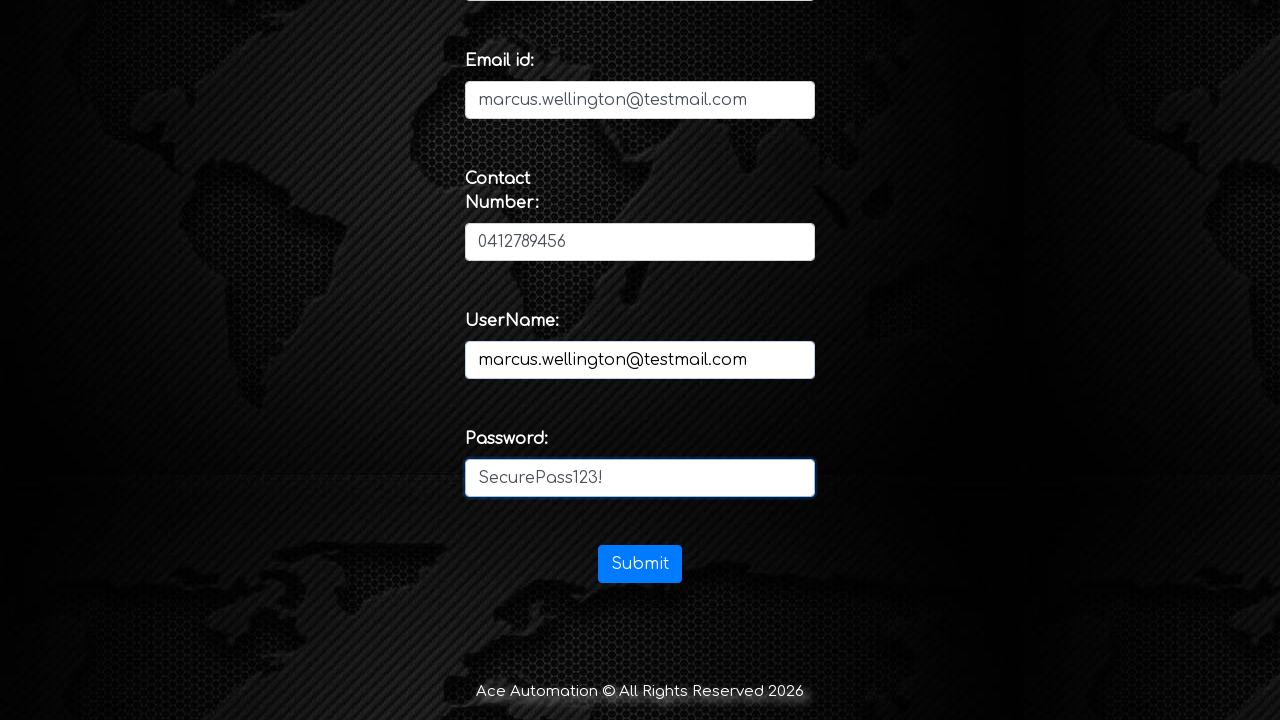

Clicked submit button to complete new user registration at (640, 564) on #first_form > div > div:nth-child(27) > center > input
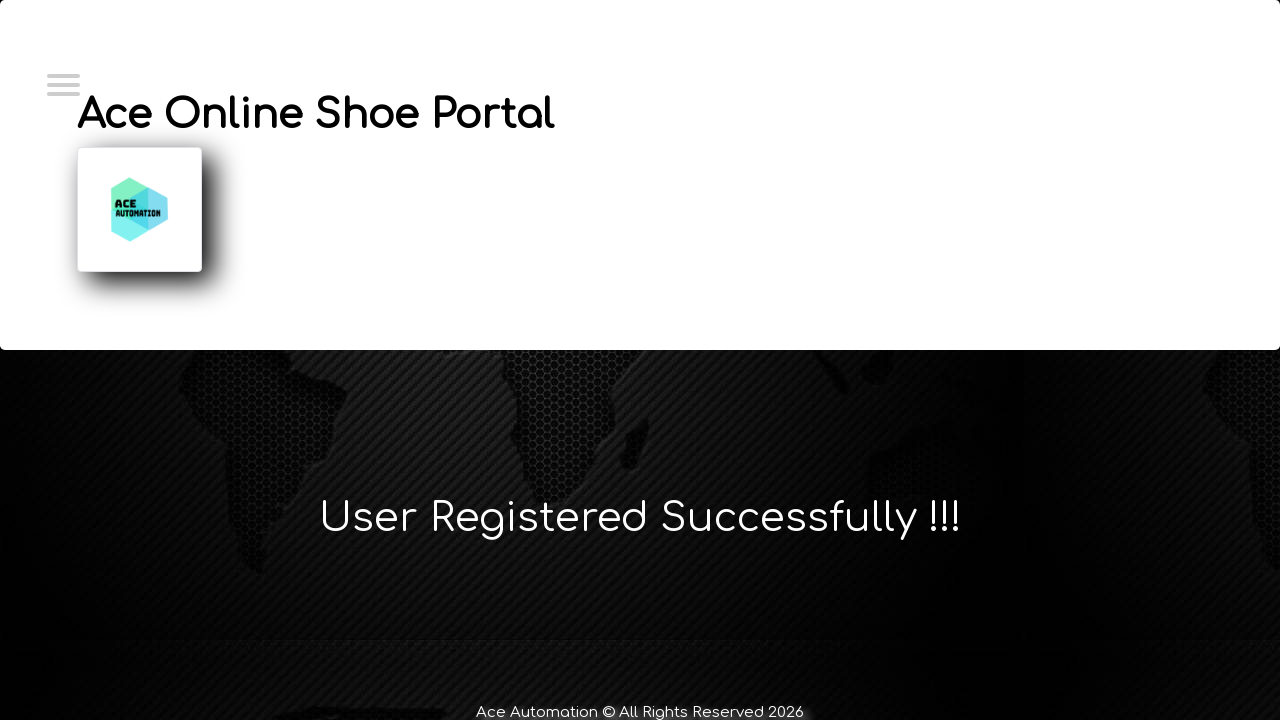

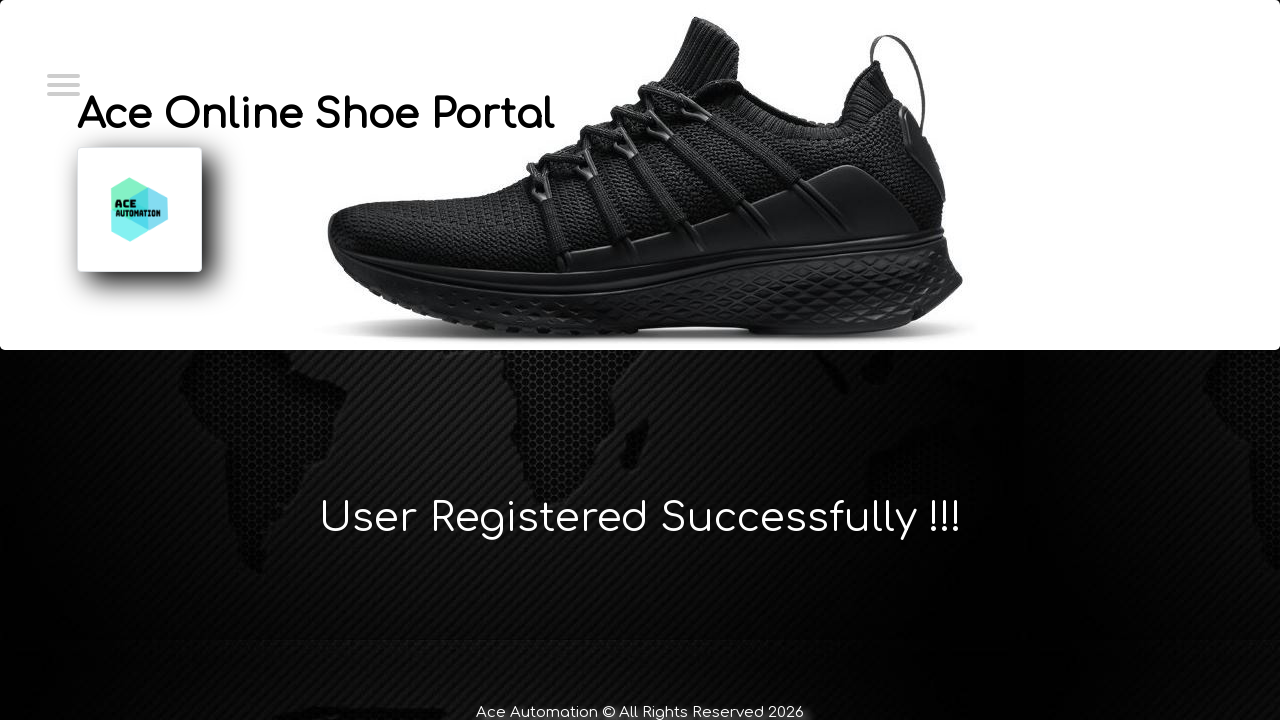